Navigates to an automation practice website, clicks on the Demo Tables link, and interacts with an HTML table by verifying table structure, columns, and row data are accessible.

Starting URL: http://automationbykrishna.com/

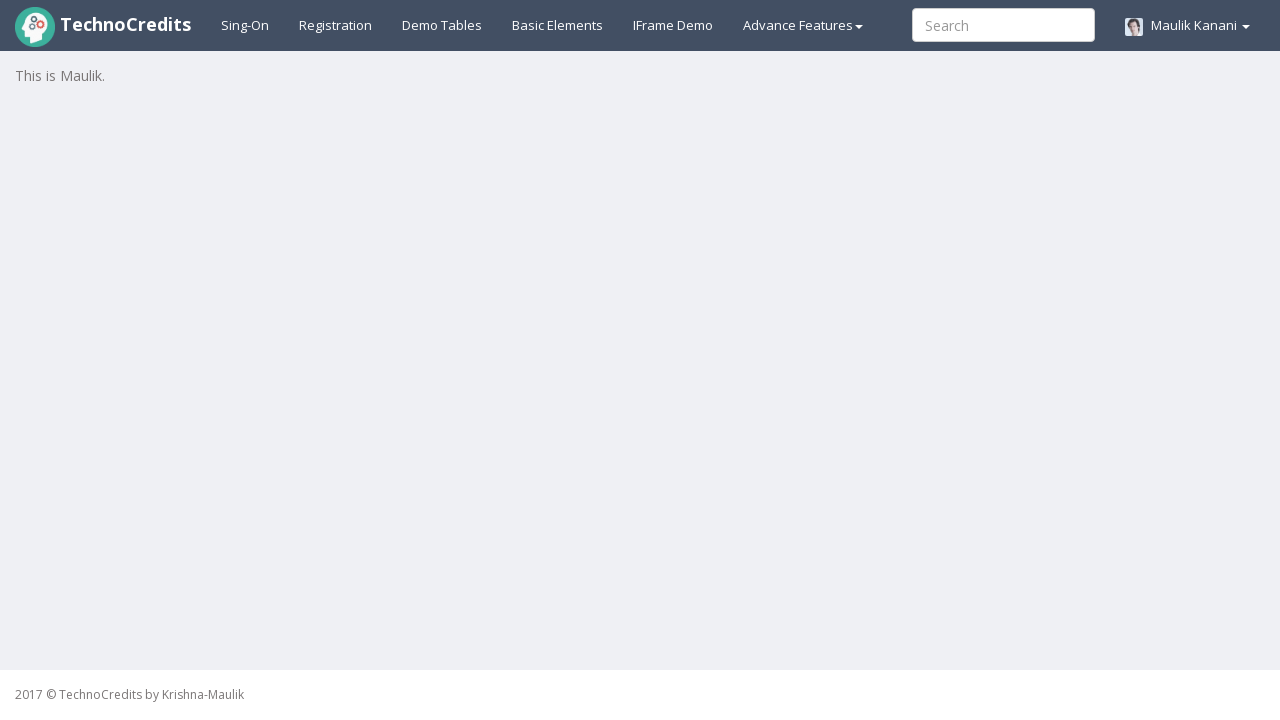

Clicked on Demo Table link at (442, 25) on a#demotable
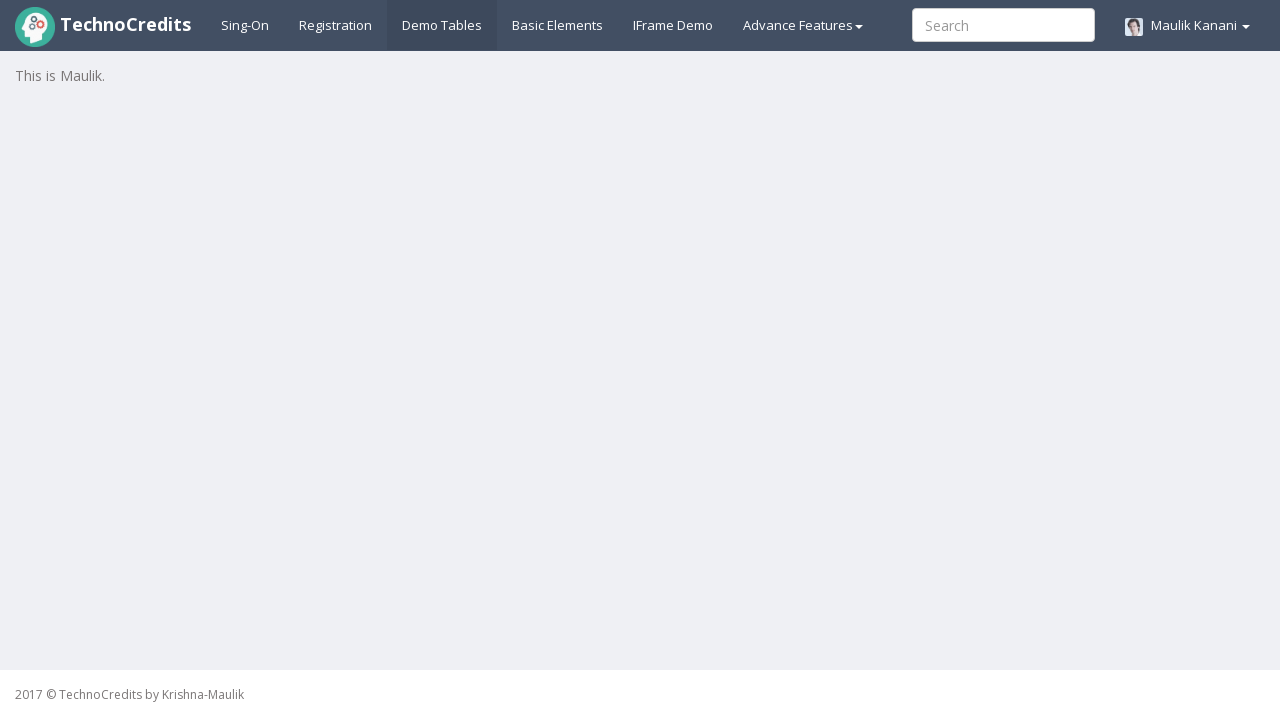

Table with id 'table1' loaded
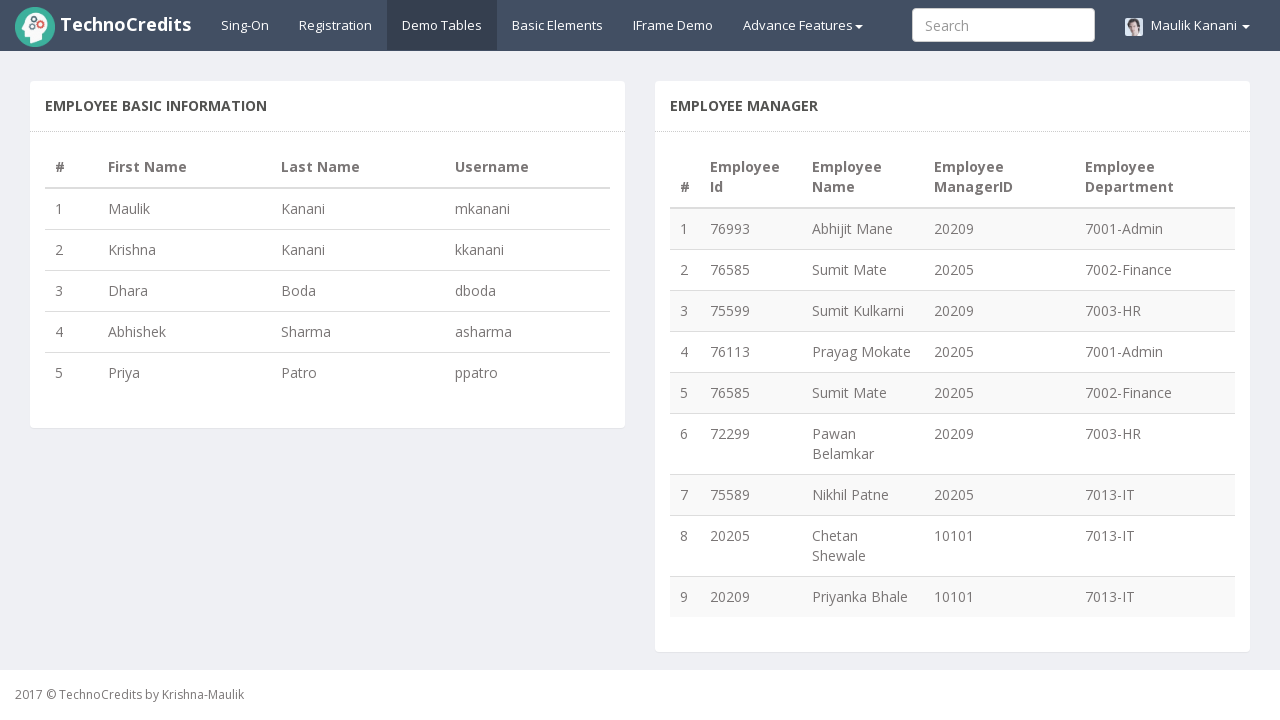

Table headers are visible in thead
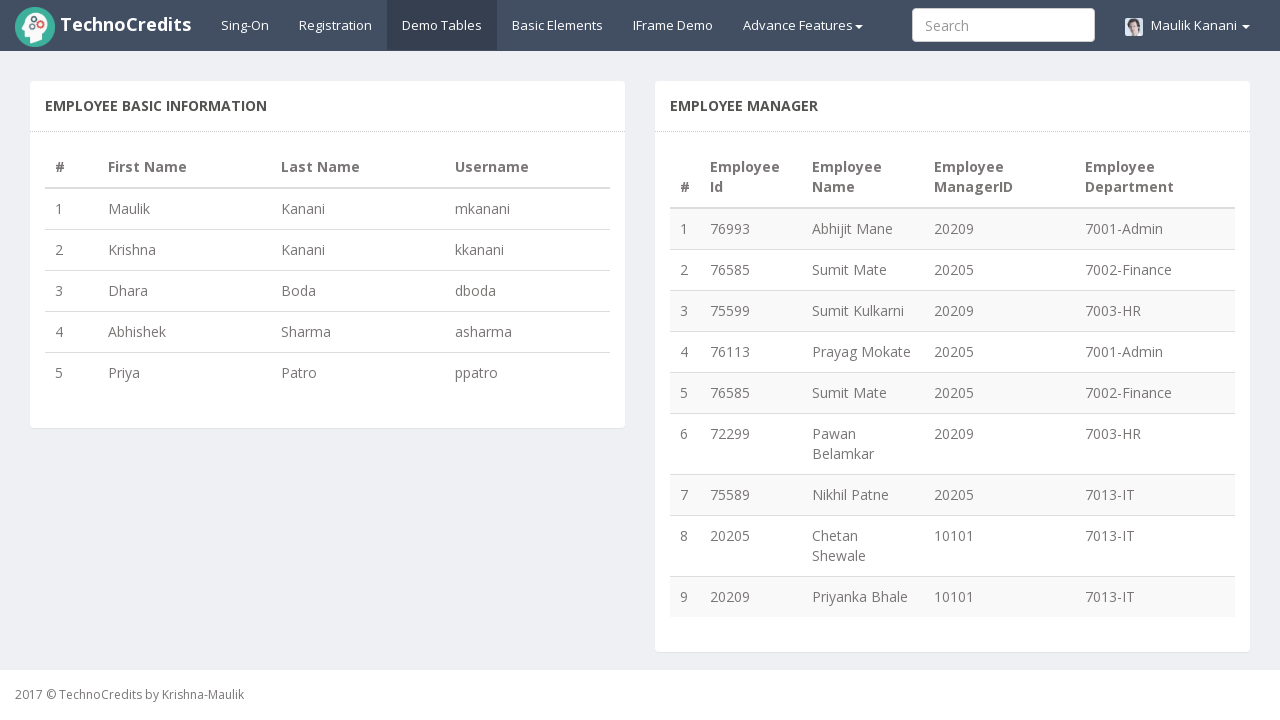

Table body rows are present
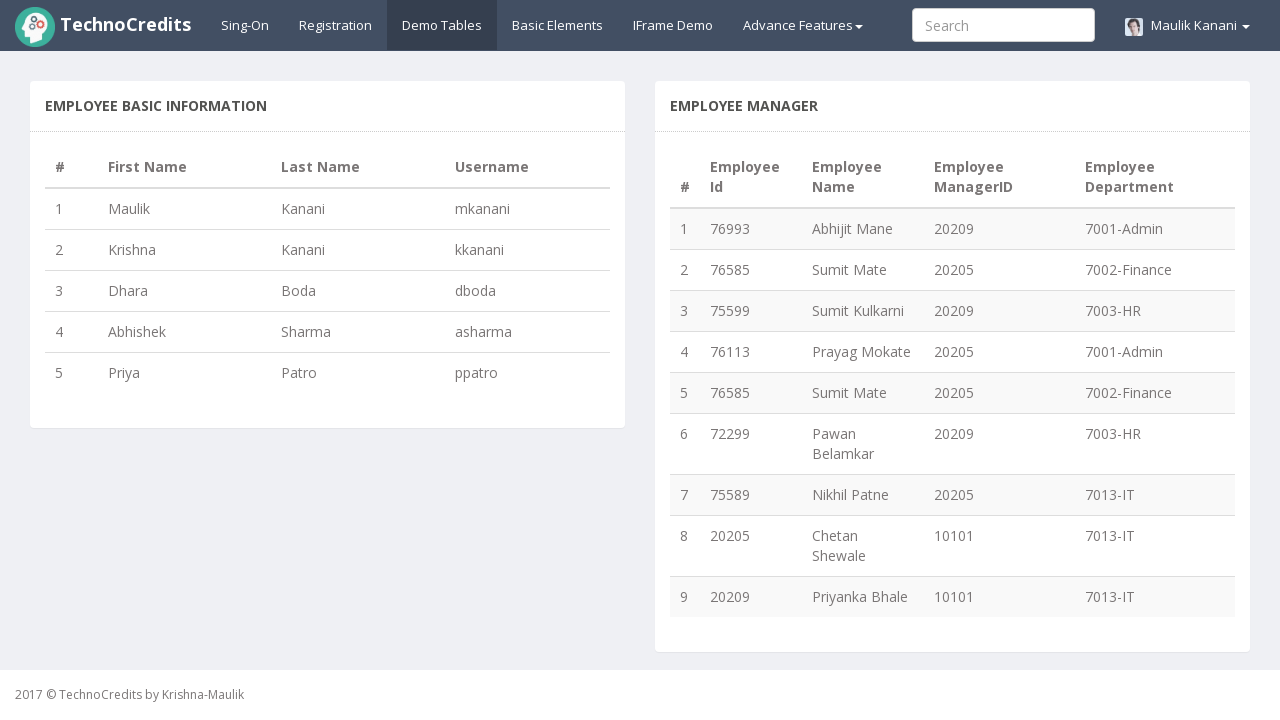

Clicked on Demo Tables link again at (442, 25) on text=Demo Tables
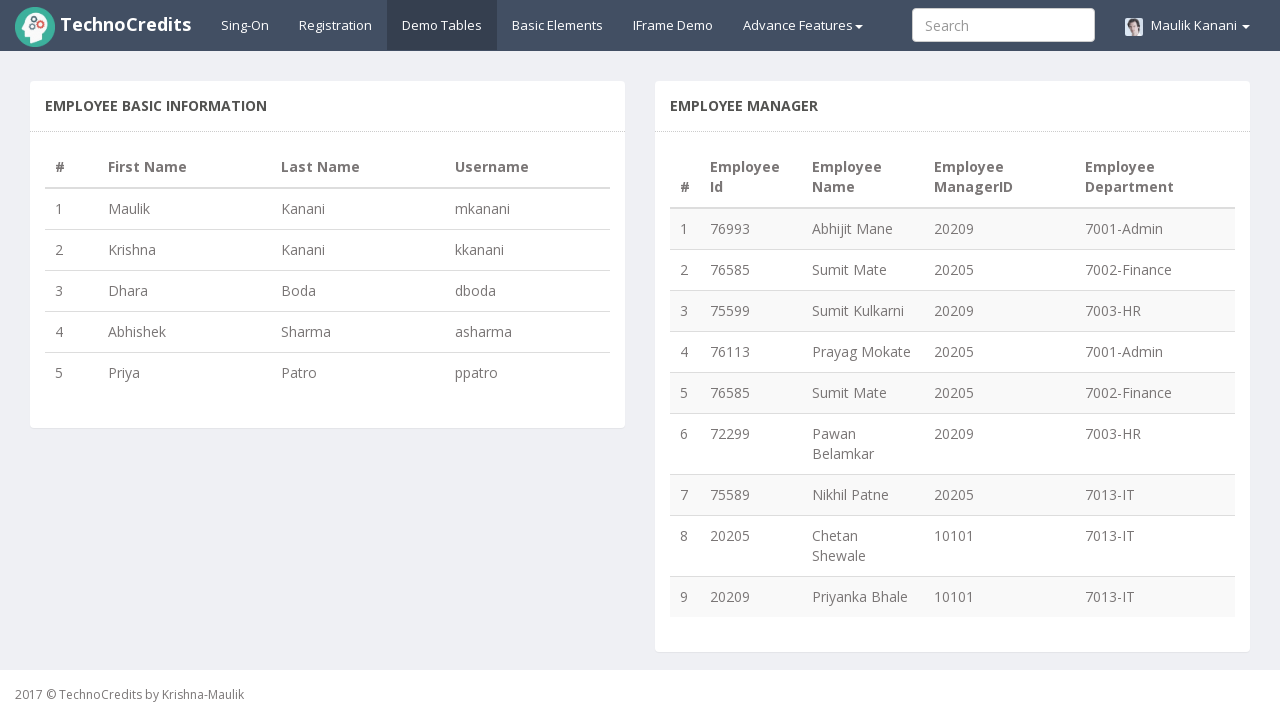

Table reloaded and is visible
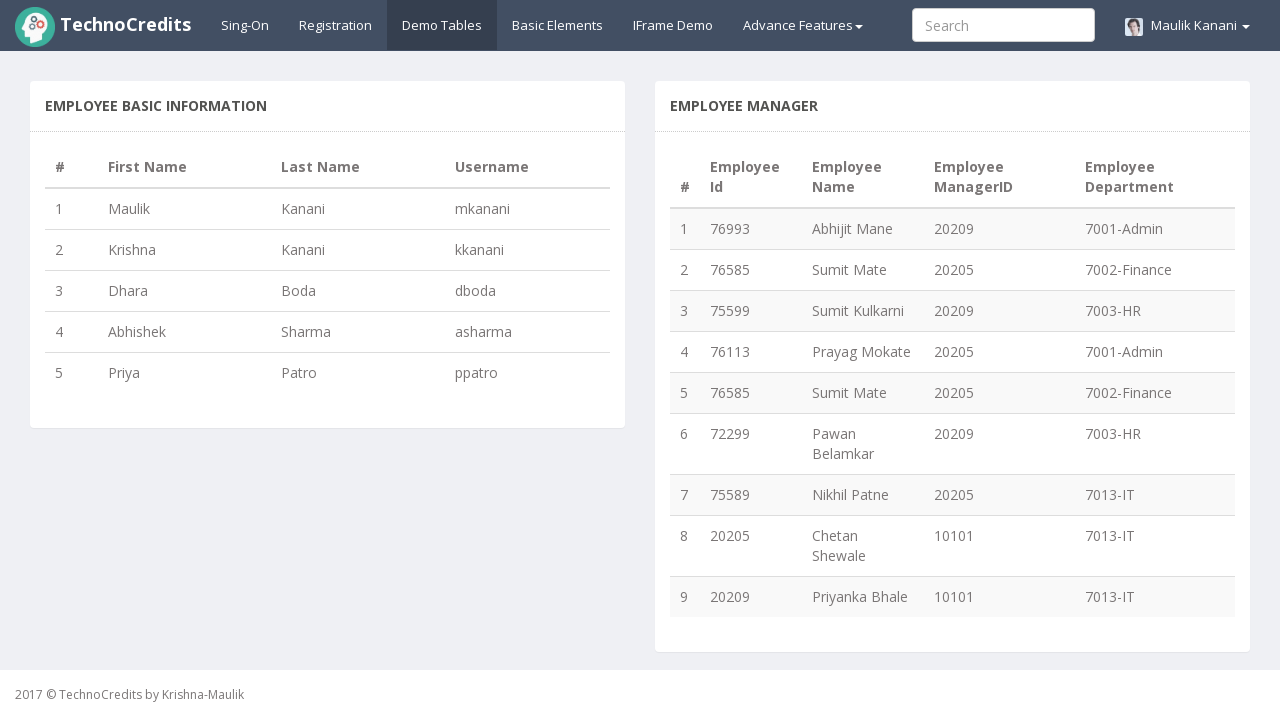

Located 'Dhara' entry and verified last name cell is accessible
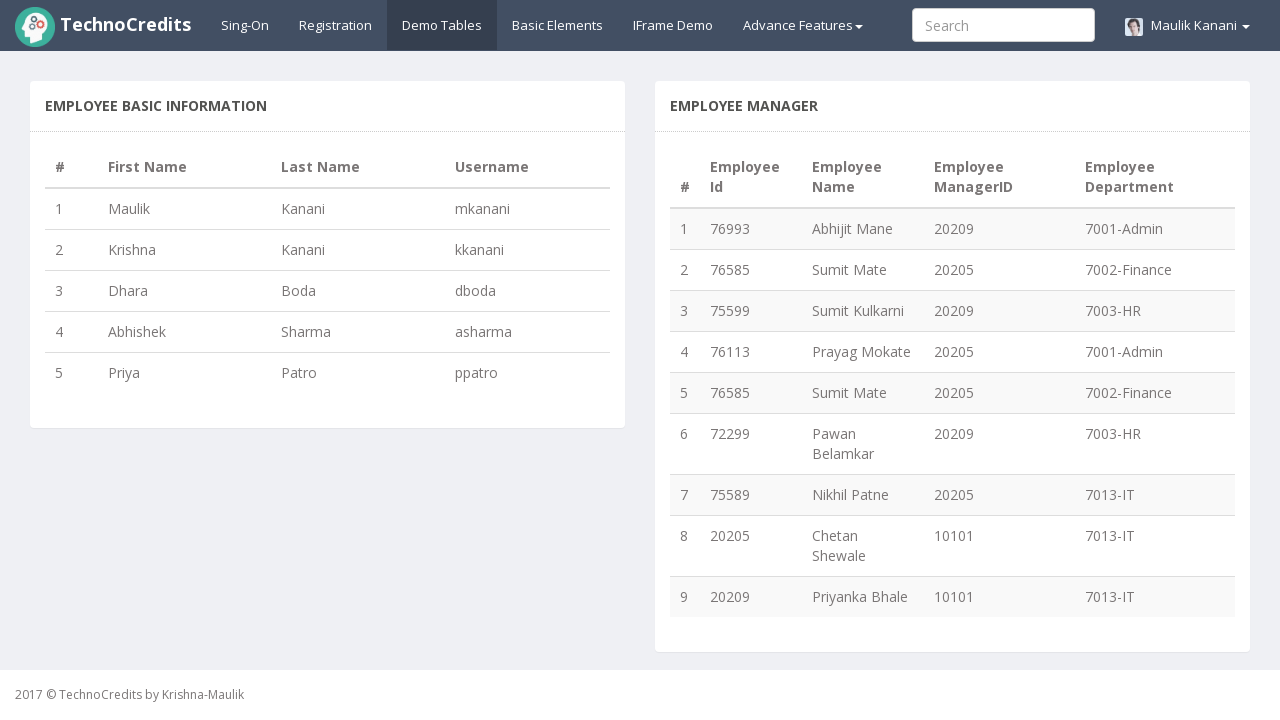

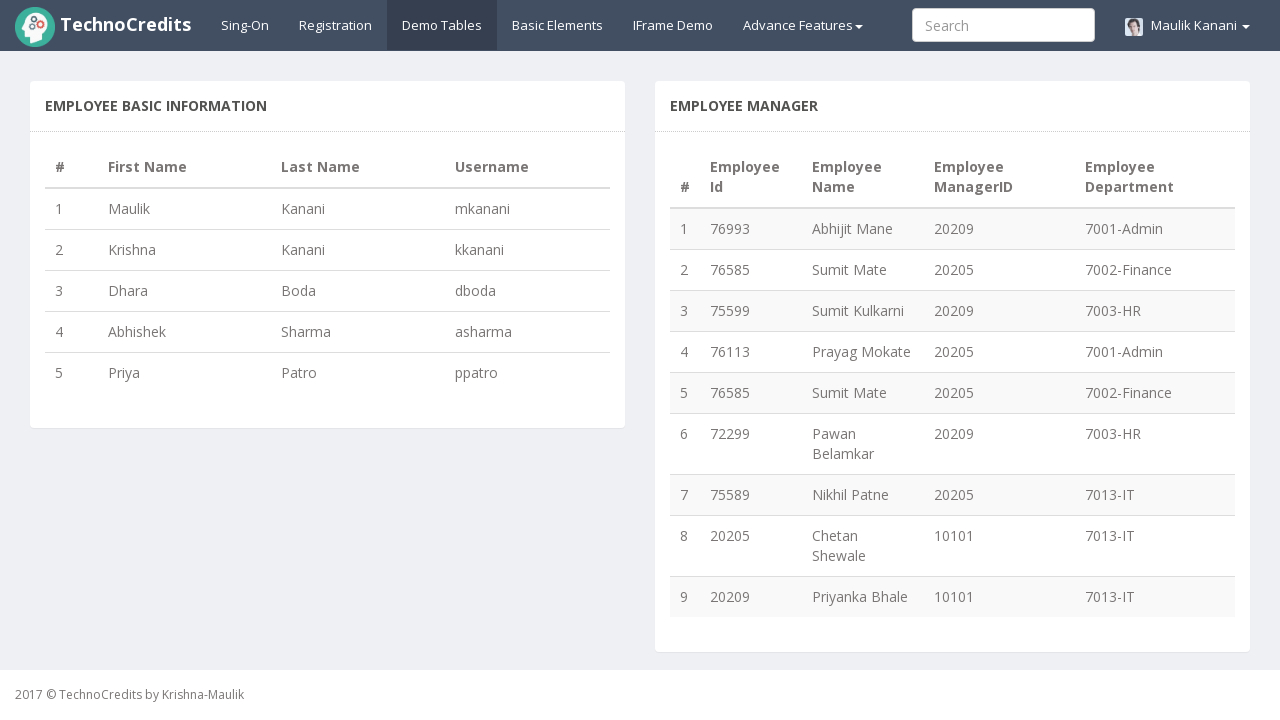